Tests clicking the language selector dropdown on the Mars travel demo page

Starting URL: https://dequeuniversity.com/demo/mars/

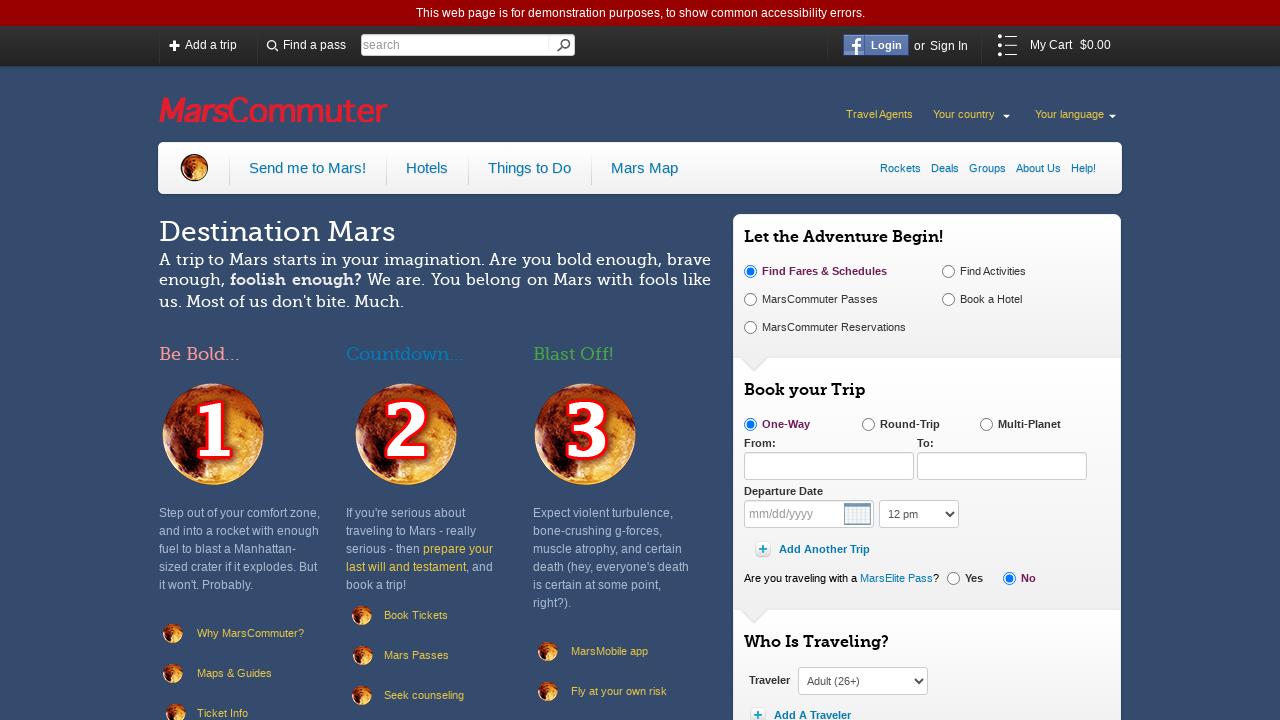

Navigated to Mars travel demo page
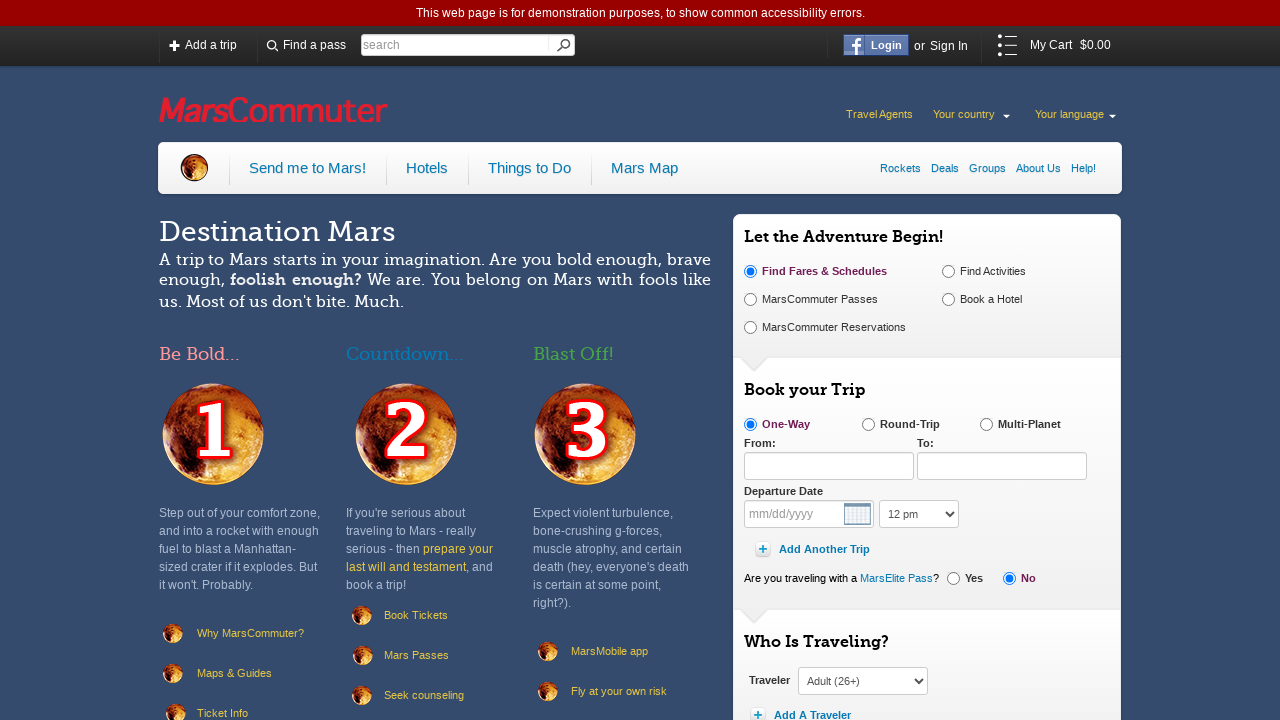

Clicked the language selector dropdown to change language at (1078, 118) on li[class="language-select dropdown"]
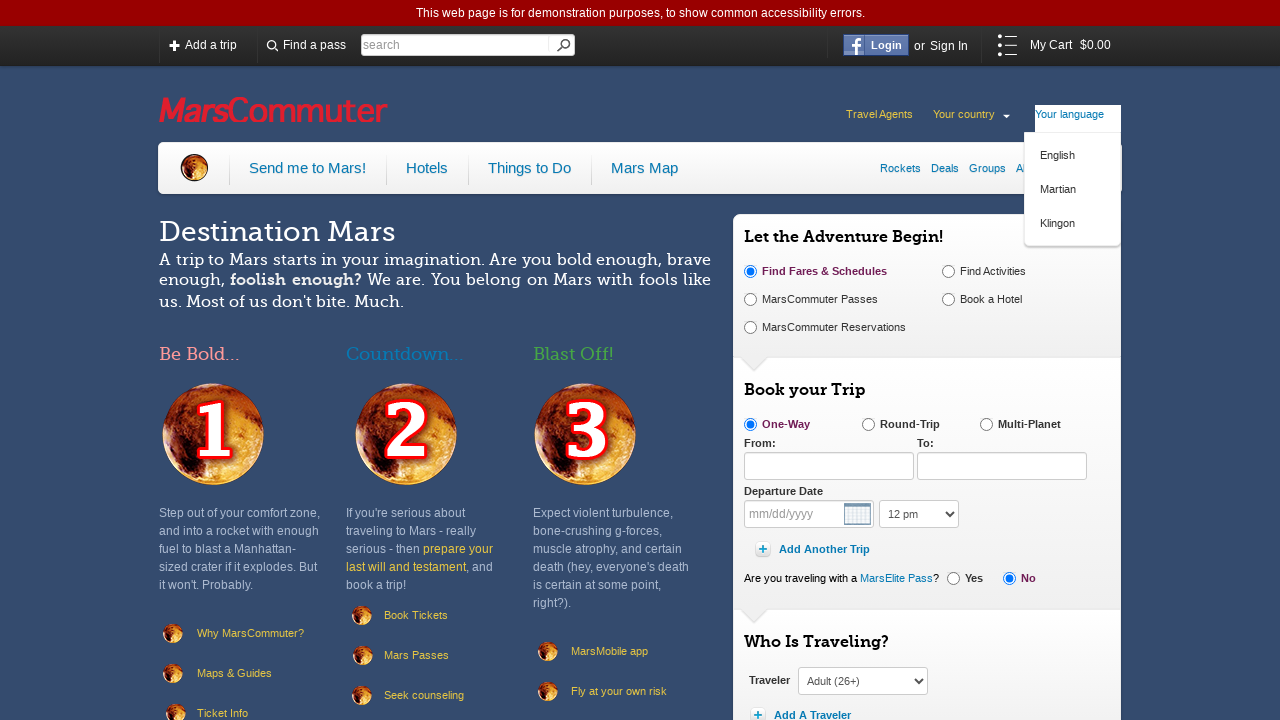

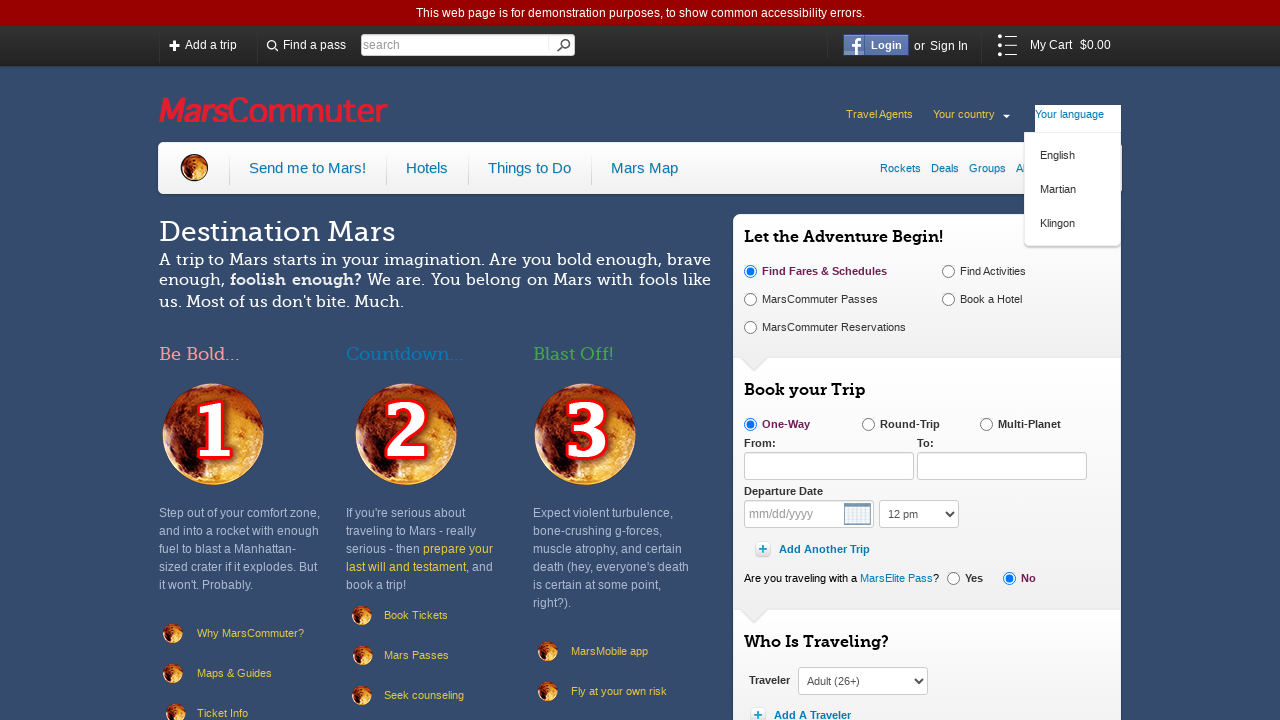